Tests date picker functionality by opening the calendar, selecting a specific month and year from dropdowns, and choosing a specific date

Starting URL: https://demoqa.com/date-picker

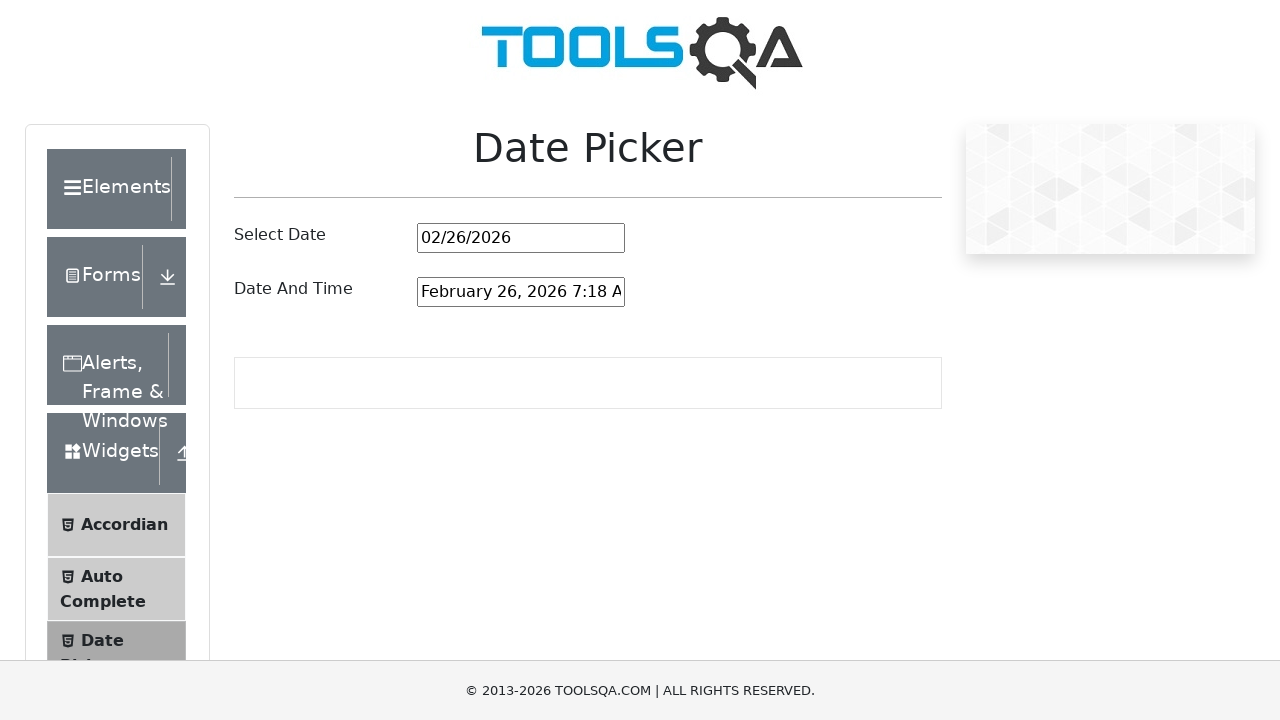

Opened the date picker calendar at (521, 238) on input#datePickerMonthYearInput
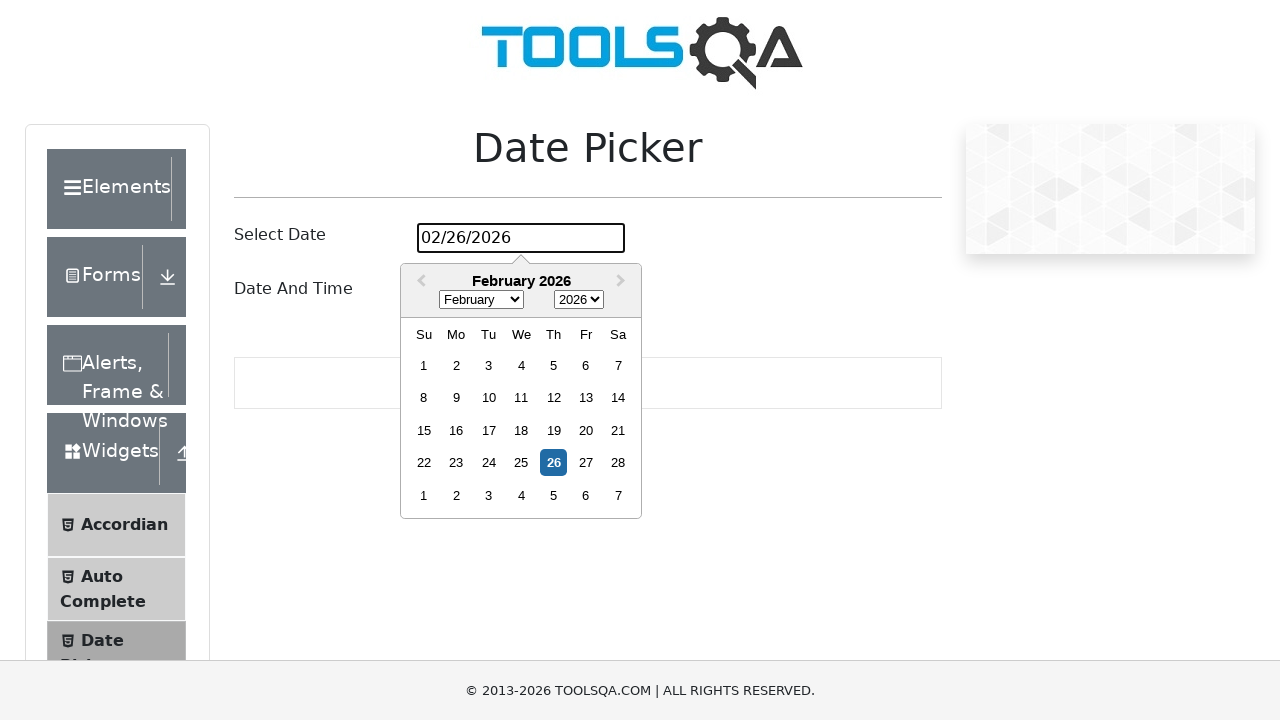

Selected March from month dropdown on select.react-datepicker__month-select
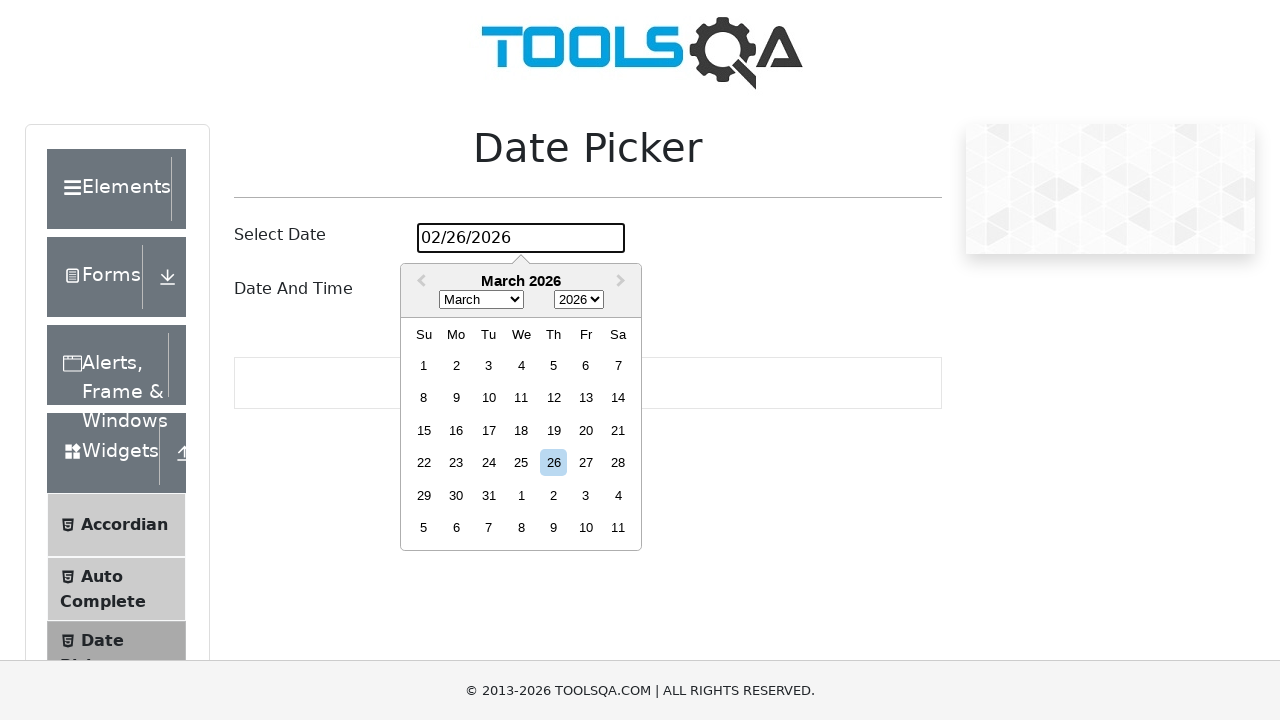

Selected 1999 from year dropdown on select.react-datepicker__year-select
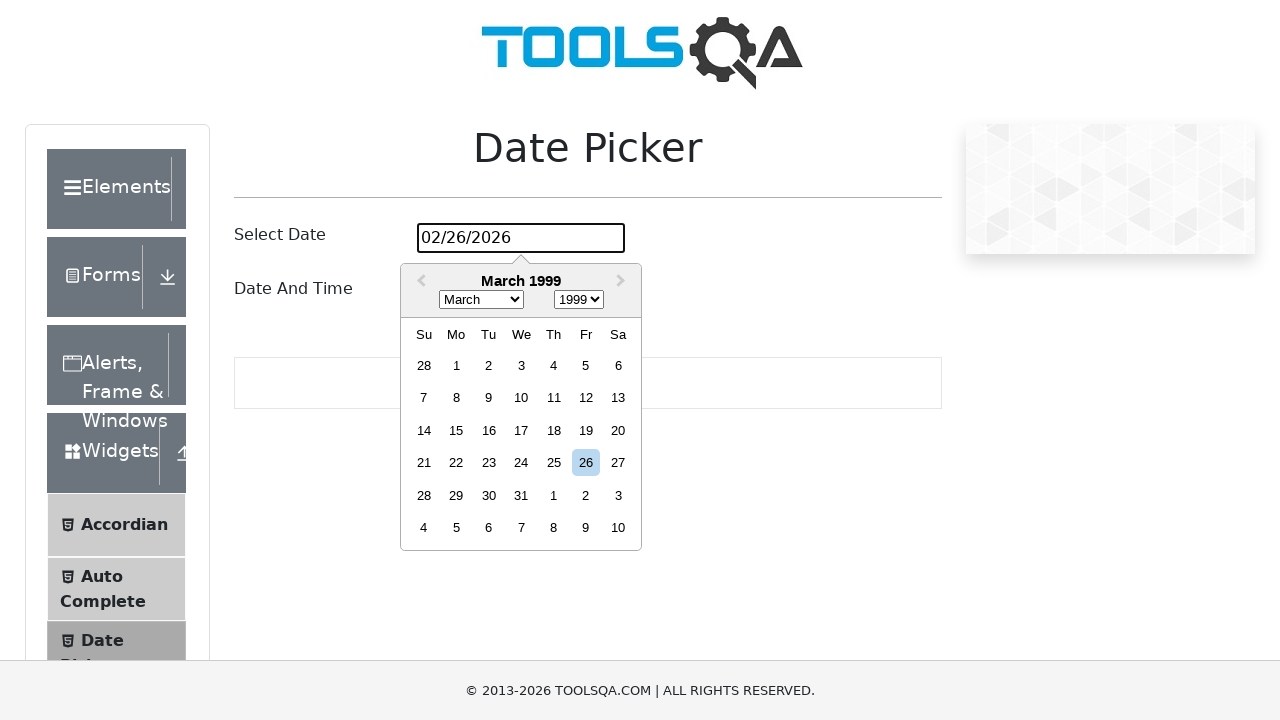

Selected March 2nd, 1999 from the calendar at (489, 365) on div[aria-label='Choose Tuesday, March 2nd, 1999']
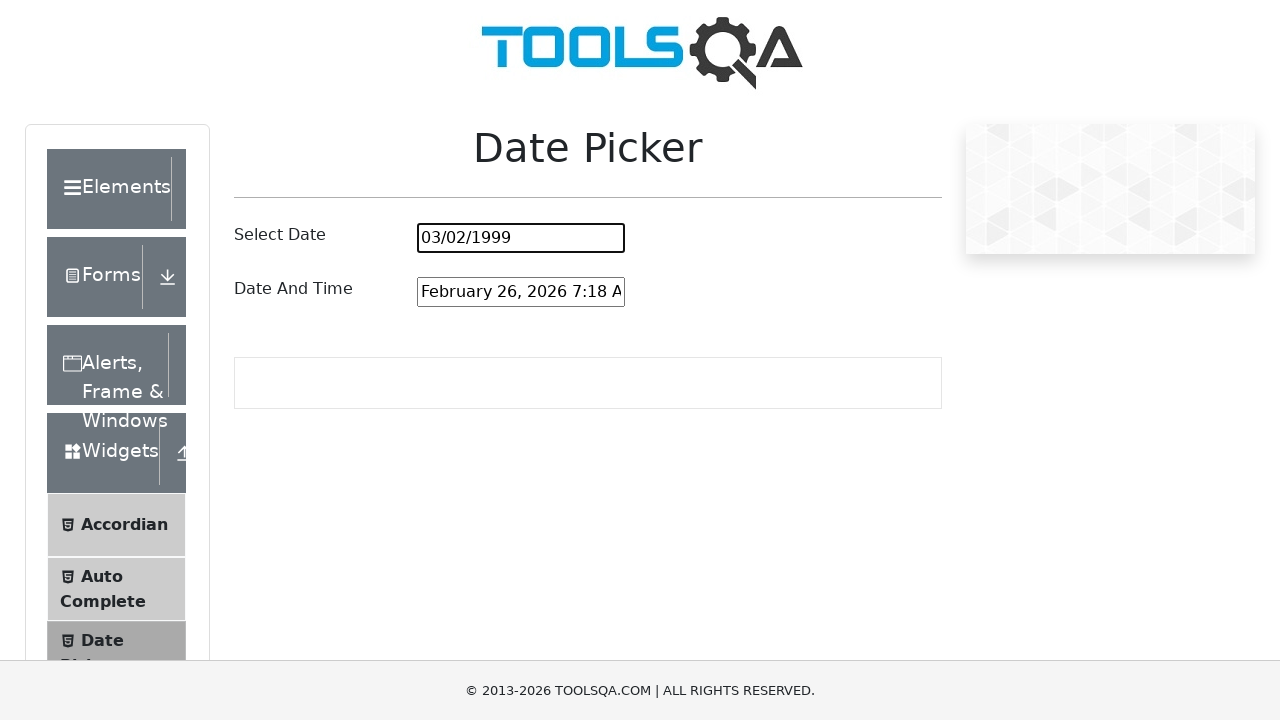

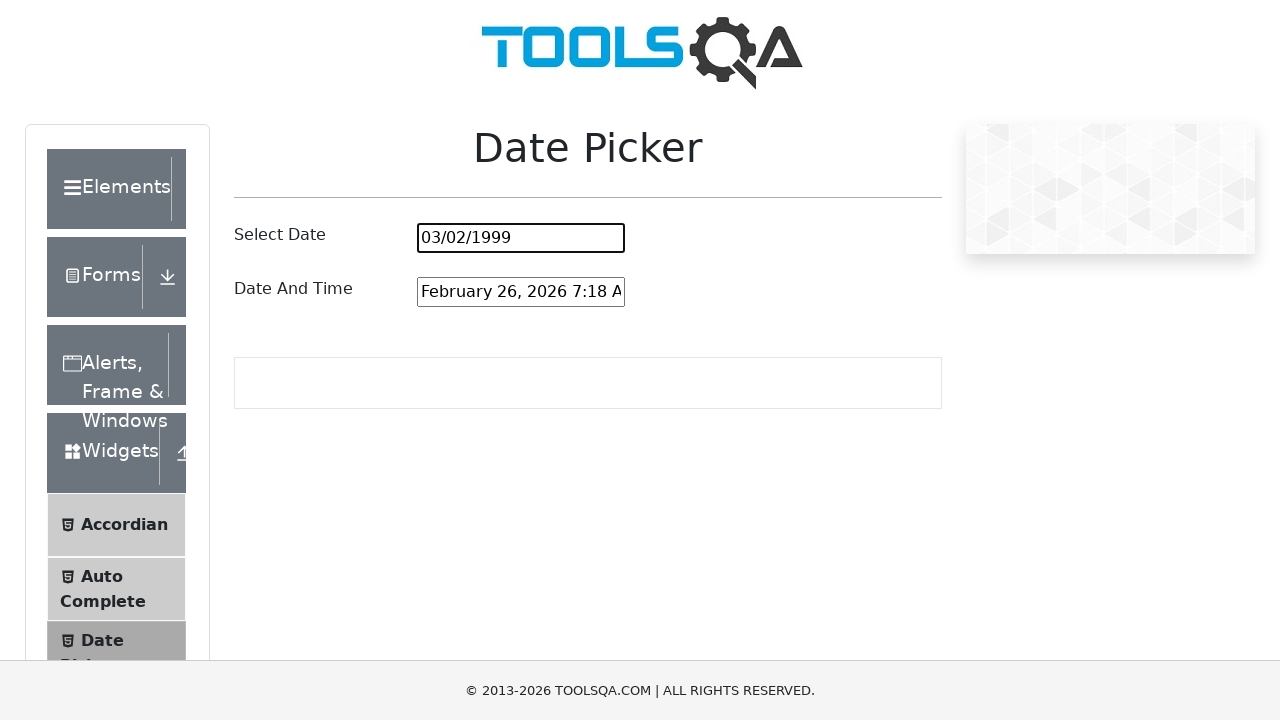